Tests opening multiple links in new tabs using Command+Click (or Ctrl+Click) to create multiple browser tabs for checkboxes, frames, and floating menu pages

Starting URL: https://the-internet.herokuapp.com/

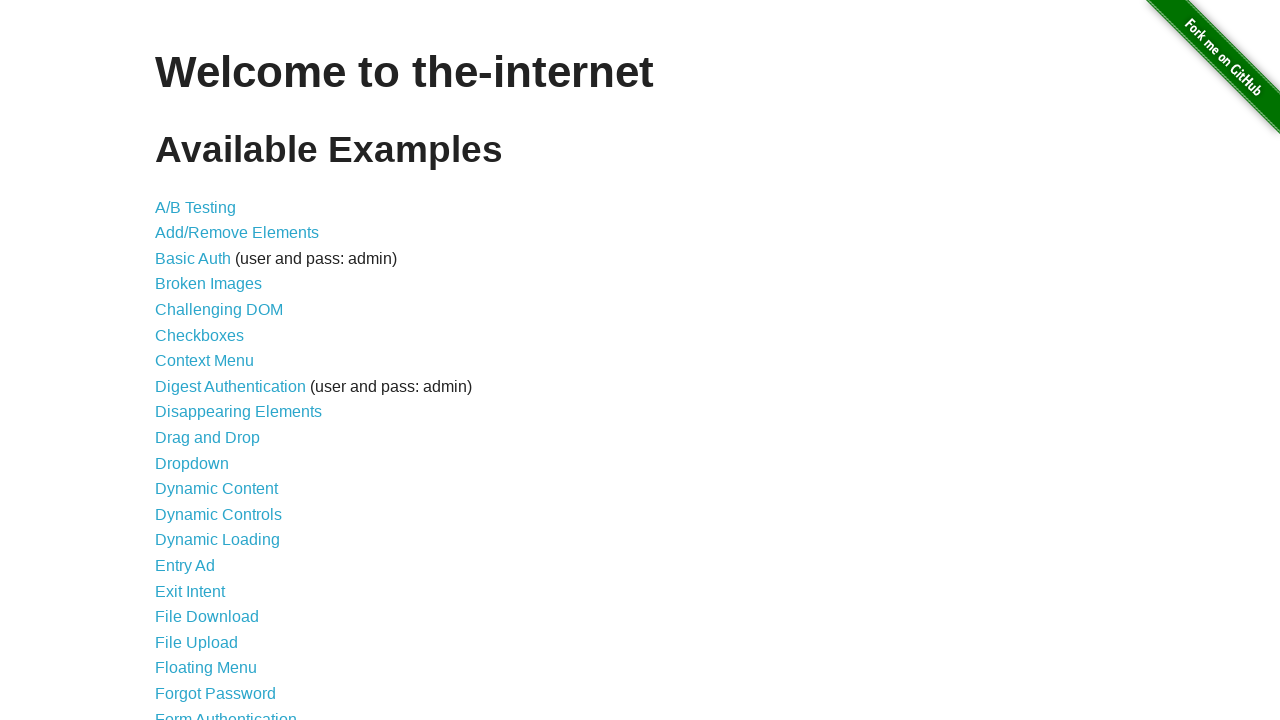

Navigated to the-internet.herokuapp.com homepage
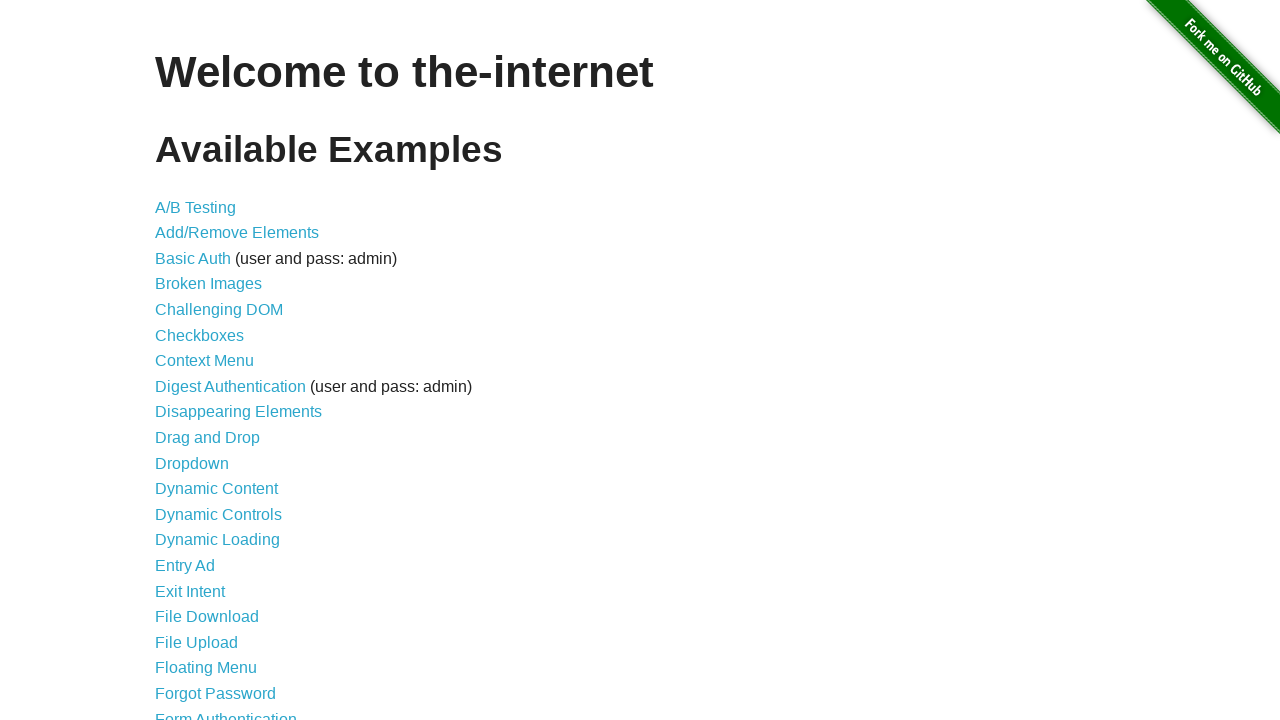

Located checkboxes link element
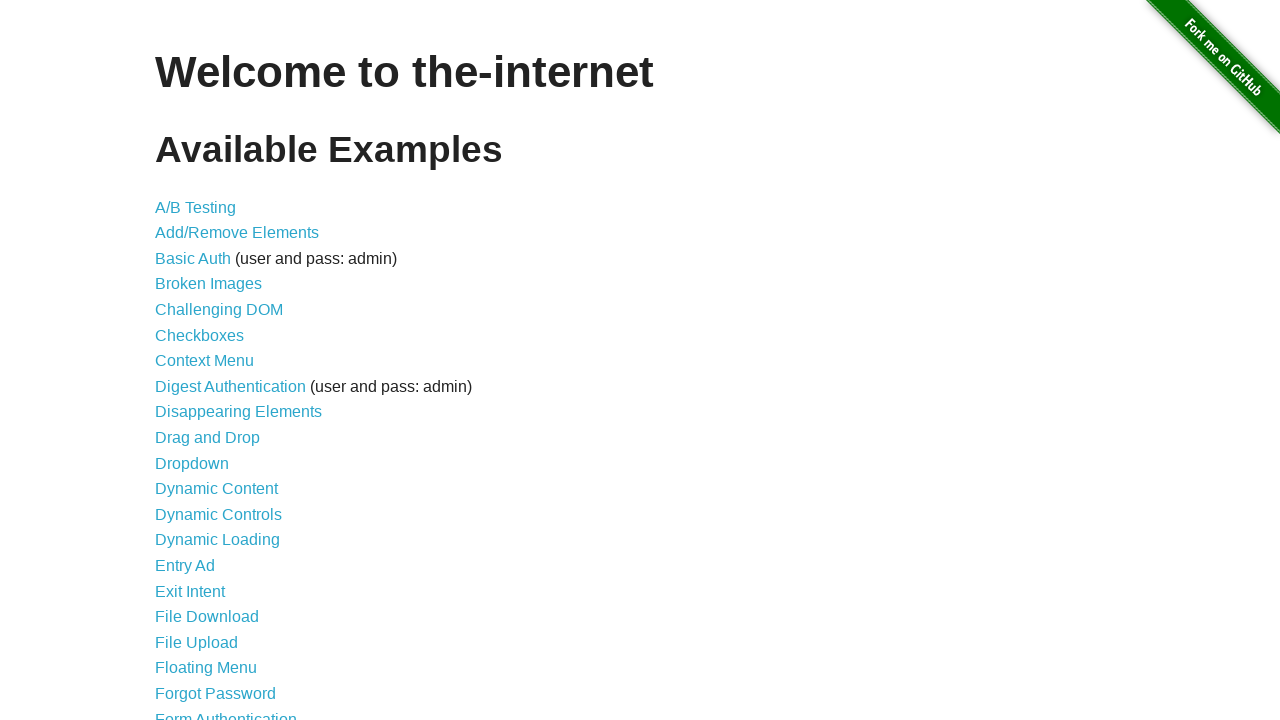

Pressed Control key down for multi-tab opening
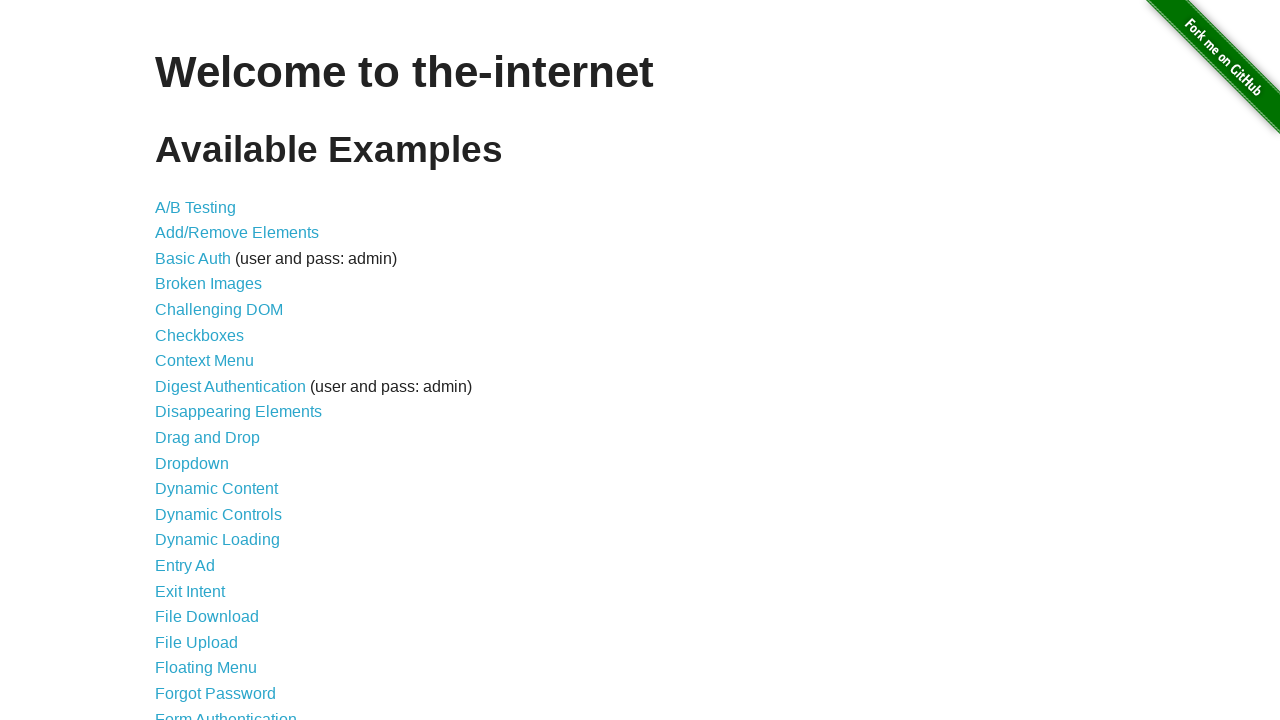

Clicked checkboxes link with Control held to open in new tab at (200, 335) on xpath=//a[@href='/checkboxes']
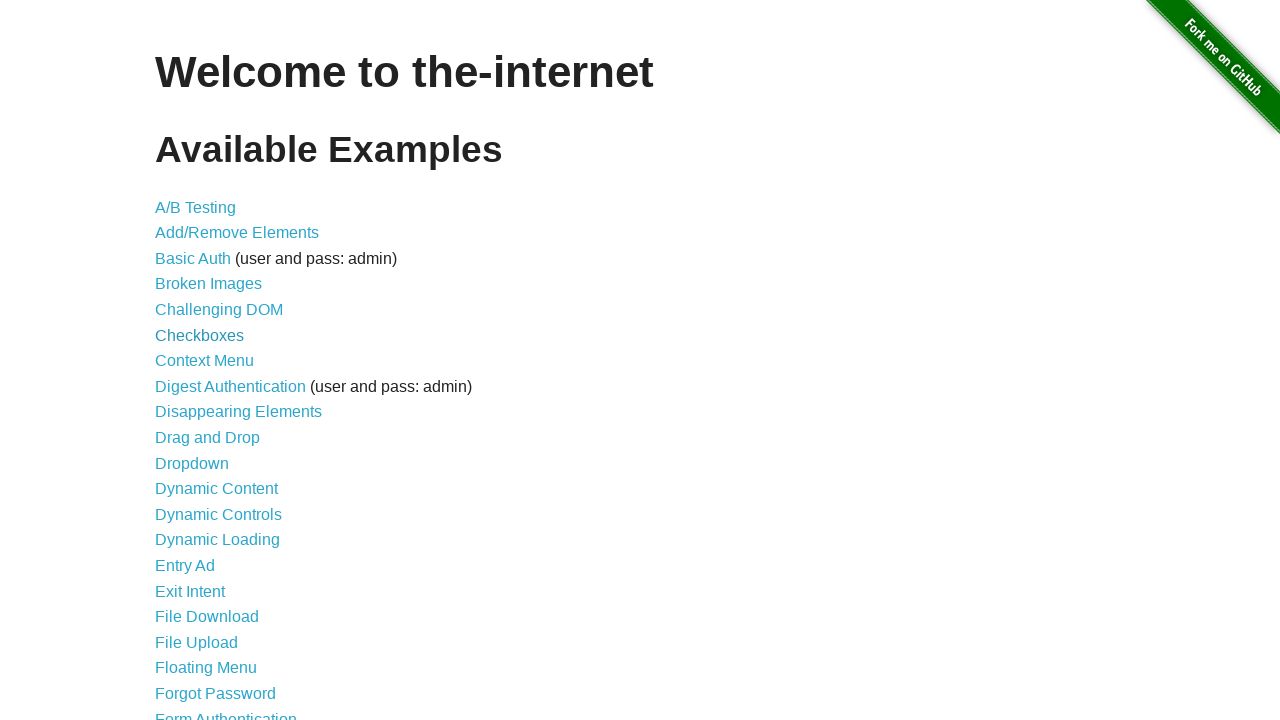

Released Control key
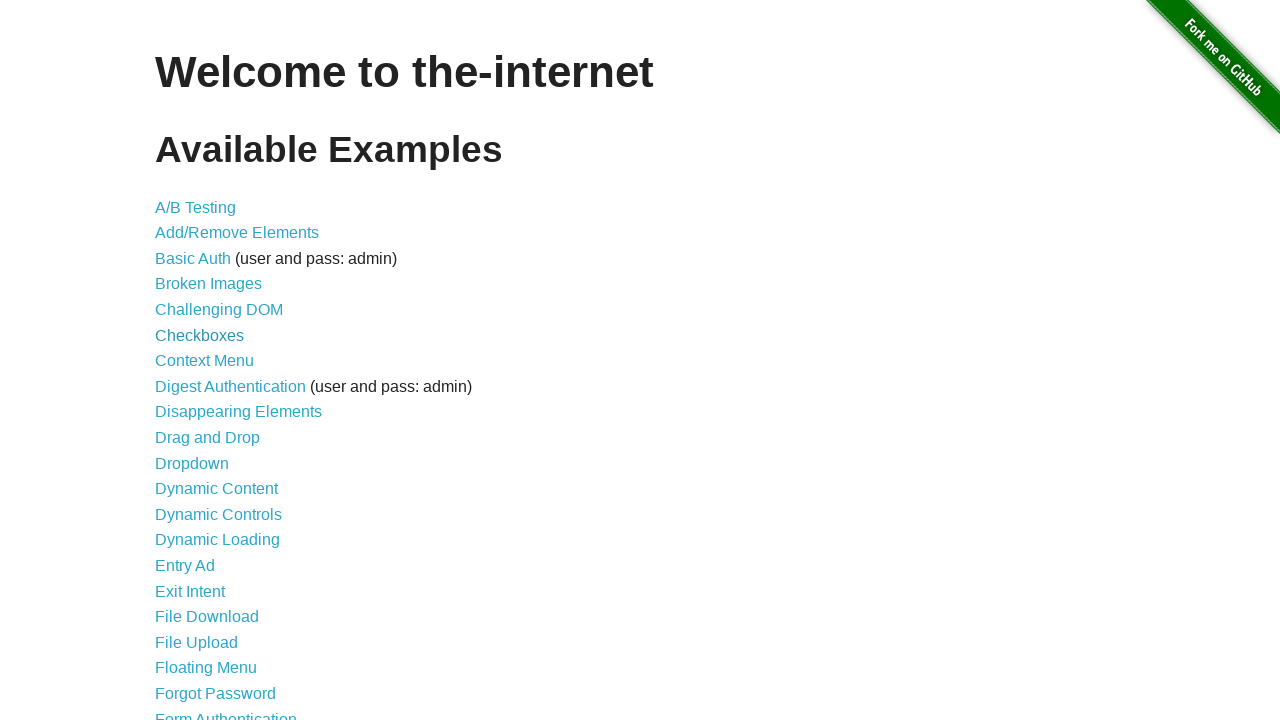

Located frames link element
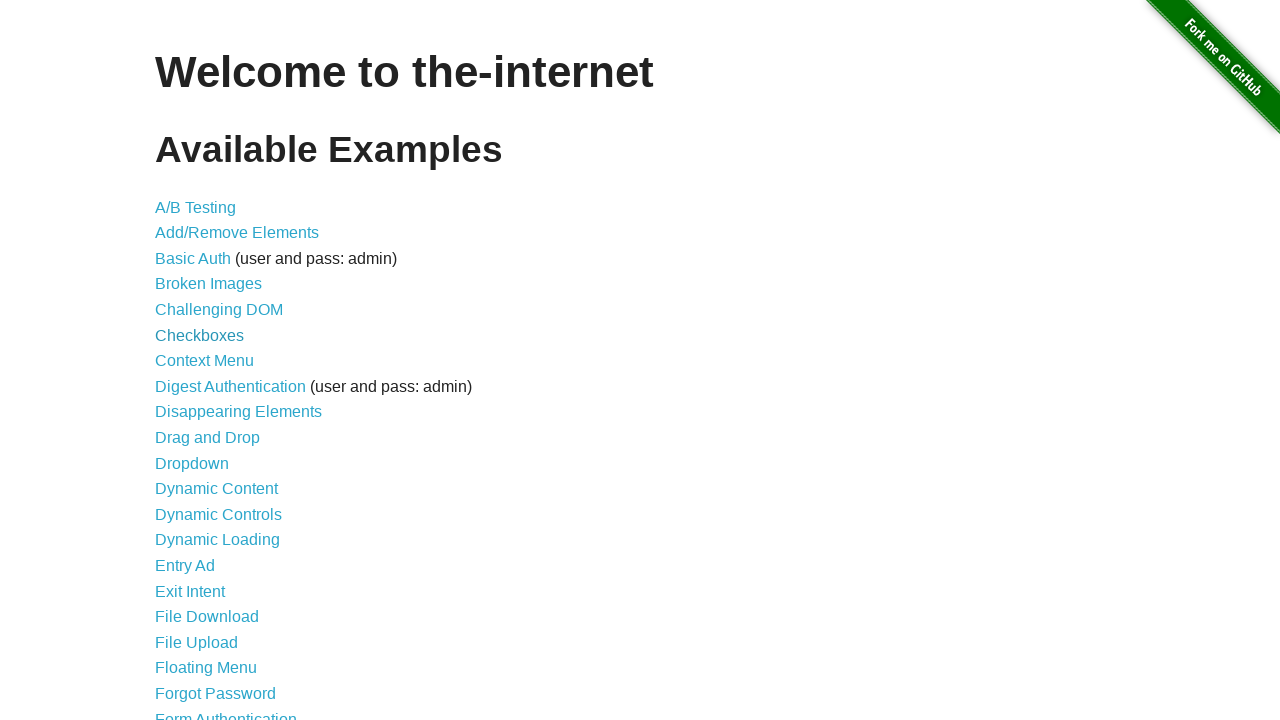

Pressed Control key down for multi-tab opening
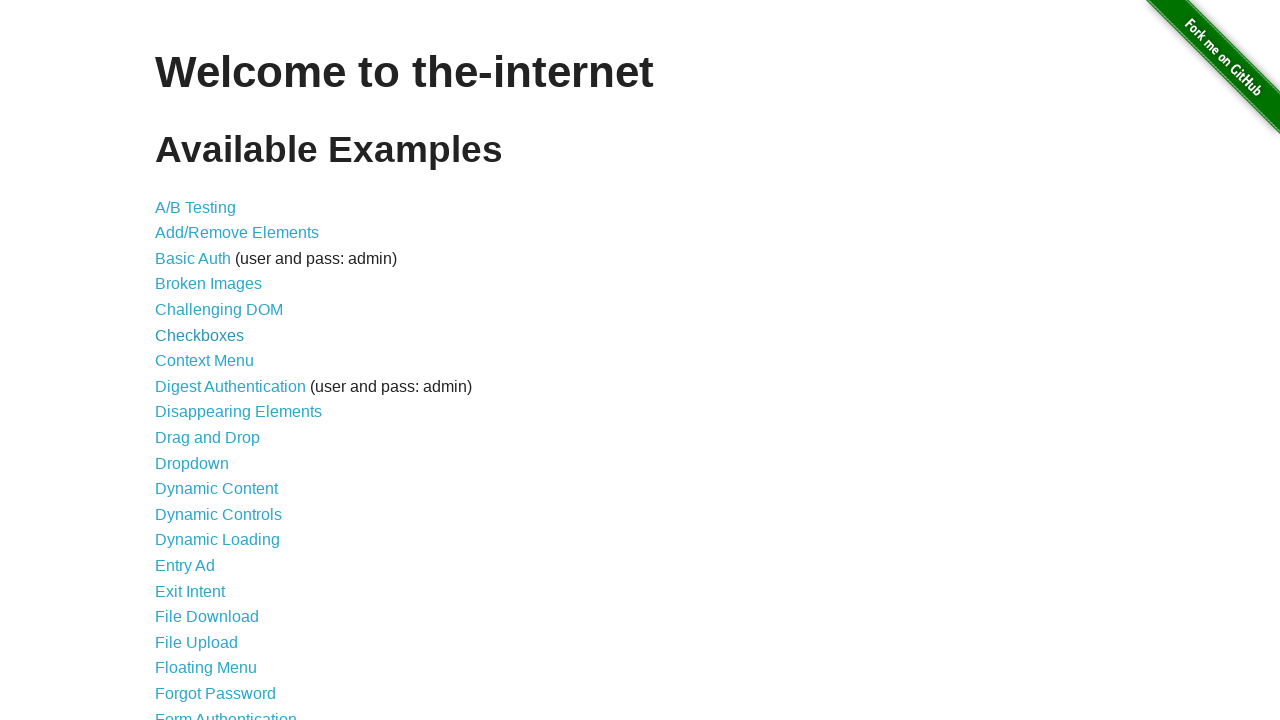

Clicked frames link with Control held to open in new tab at (182, 361) on xpath=//a[@href='/frames']
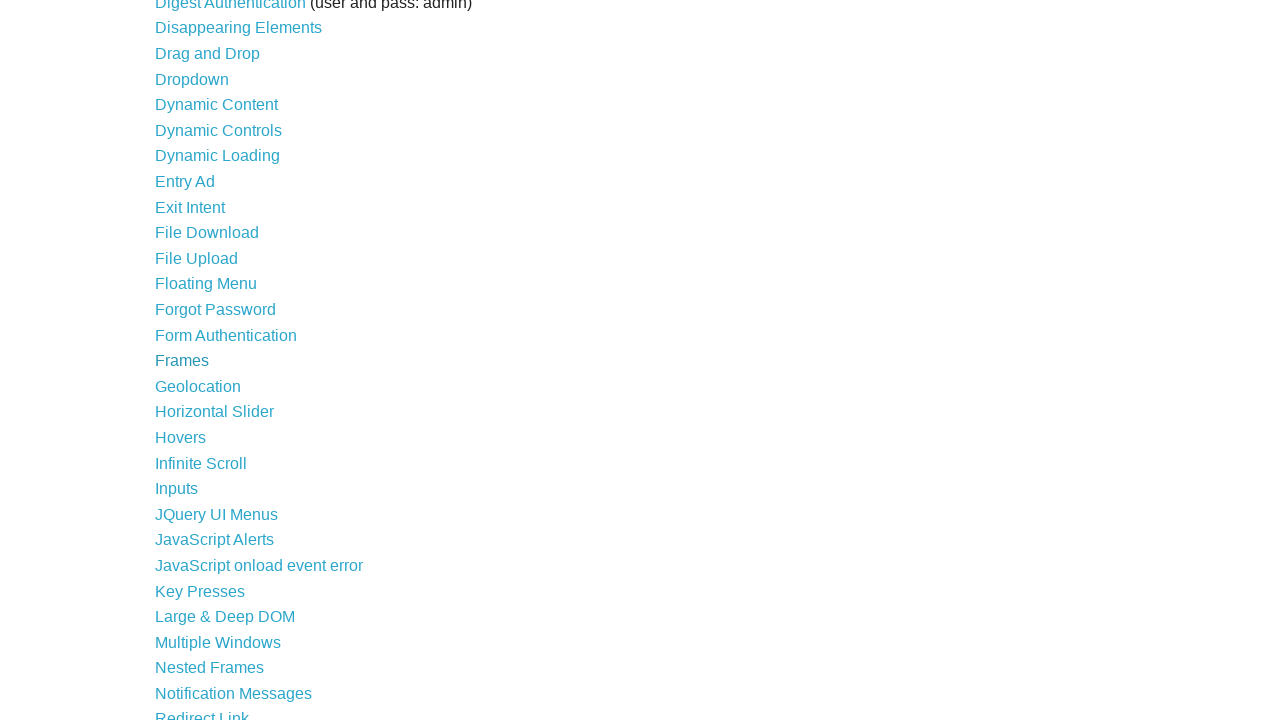

Released Control key
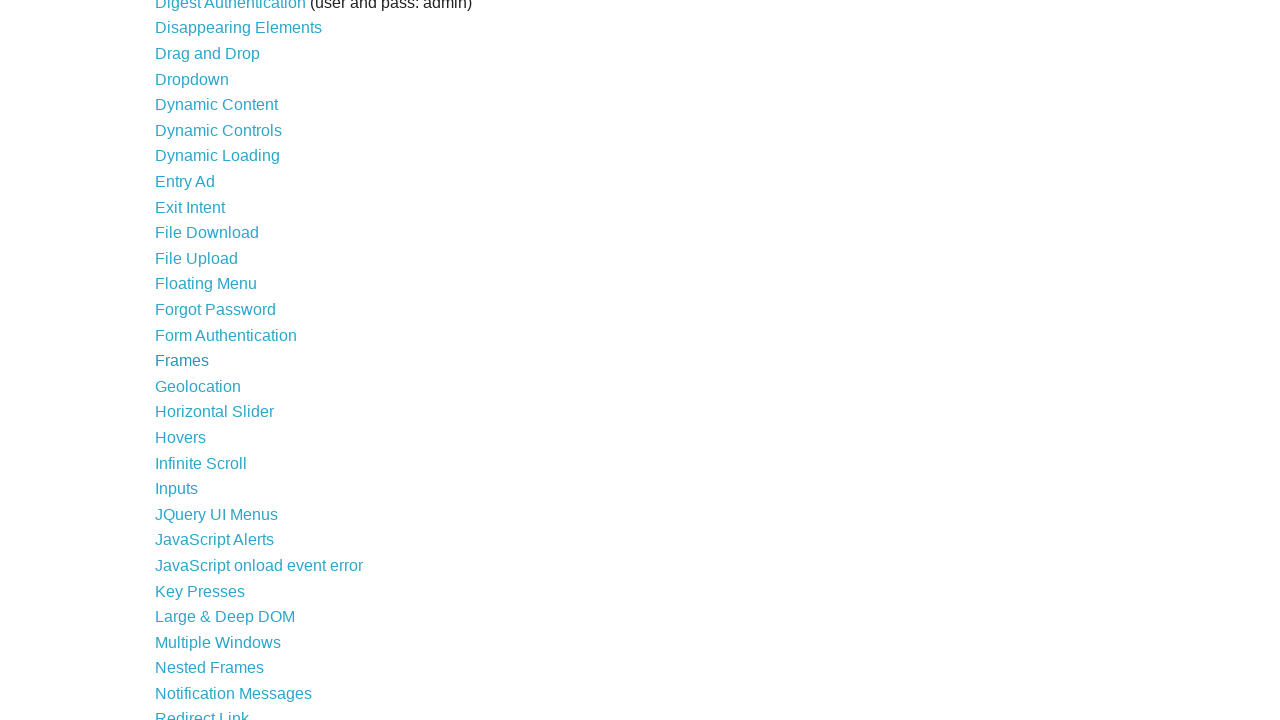

Located floating menu link element
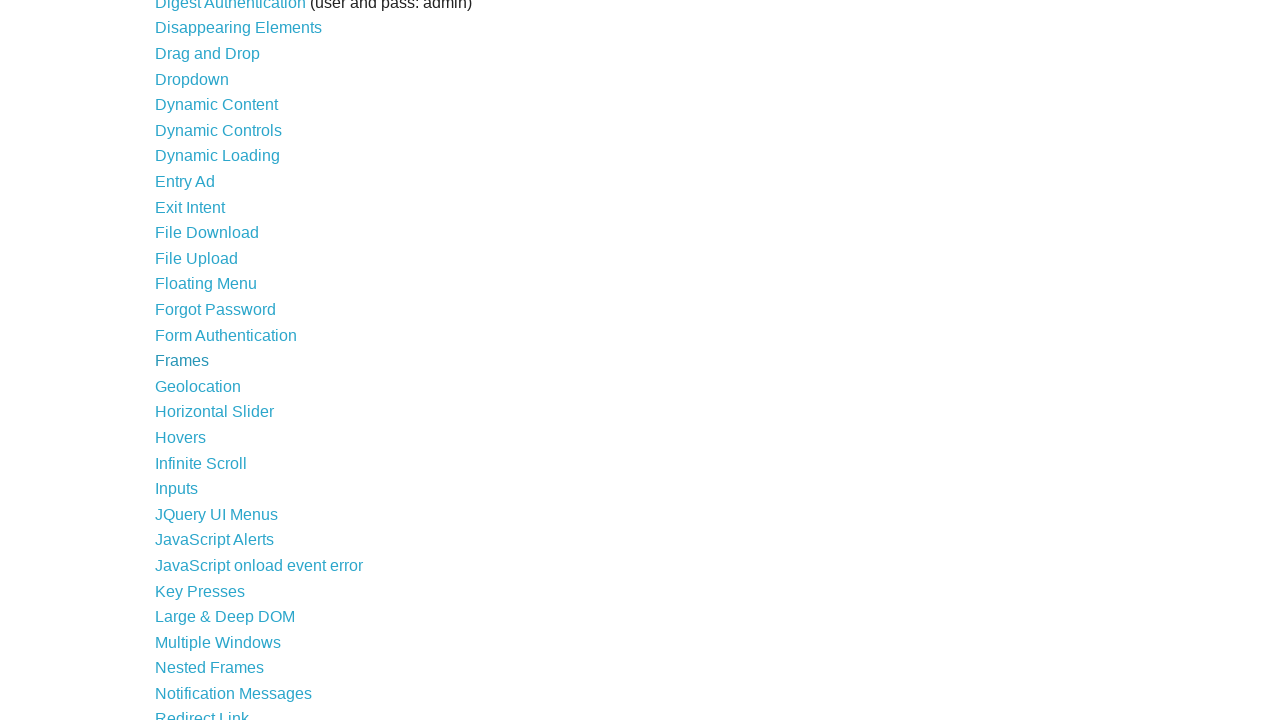

Pressed Control key down for multi-tab opening
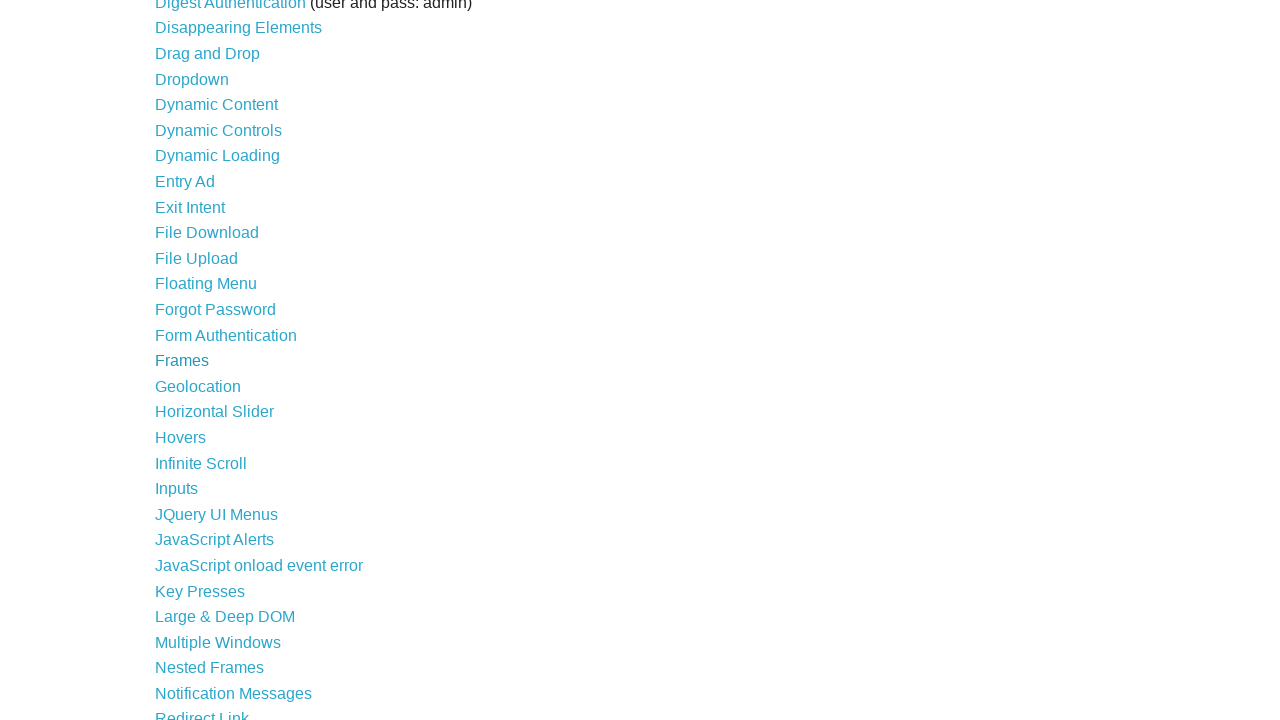

Clicked floating menu link with Control held to open in new tab at (206, 284) on xpath=//a[@href='/floating_menu']
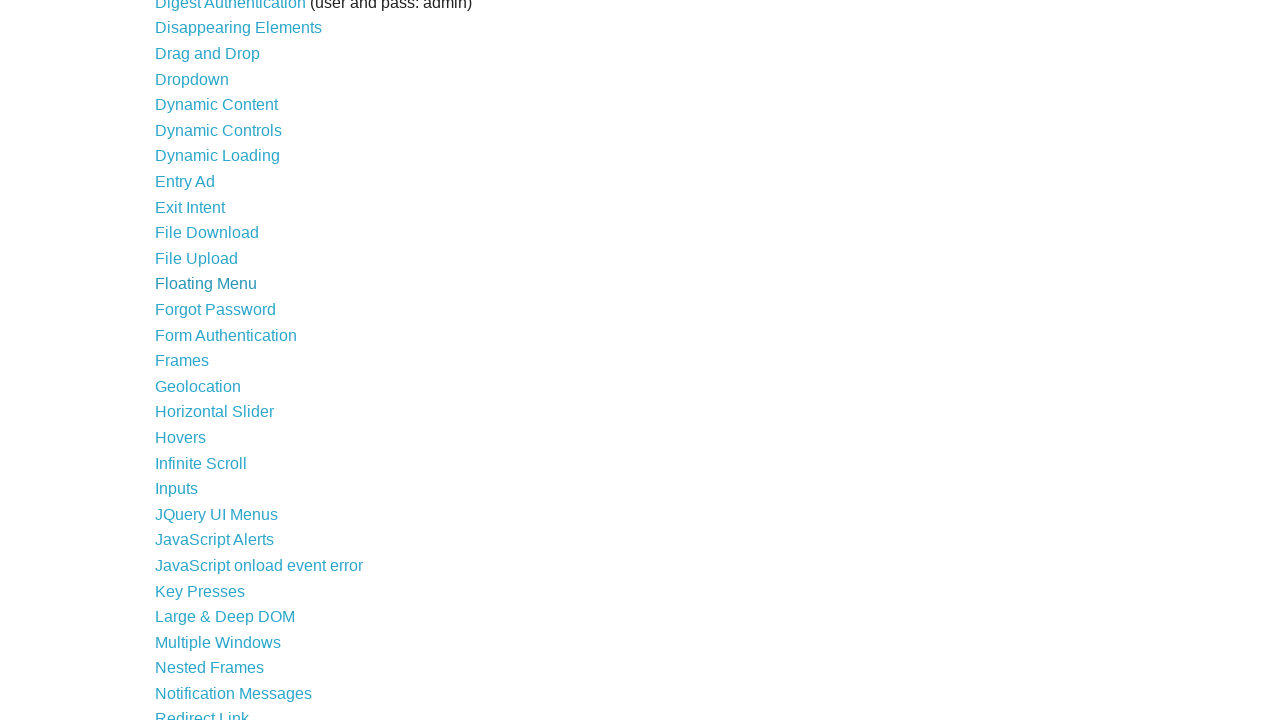

Released Control key
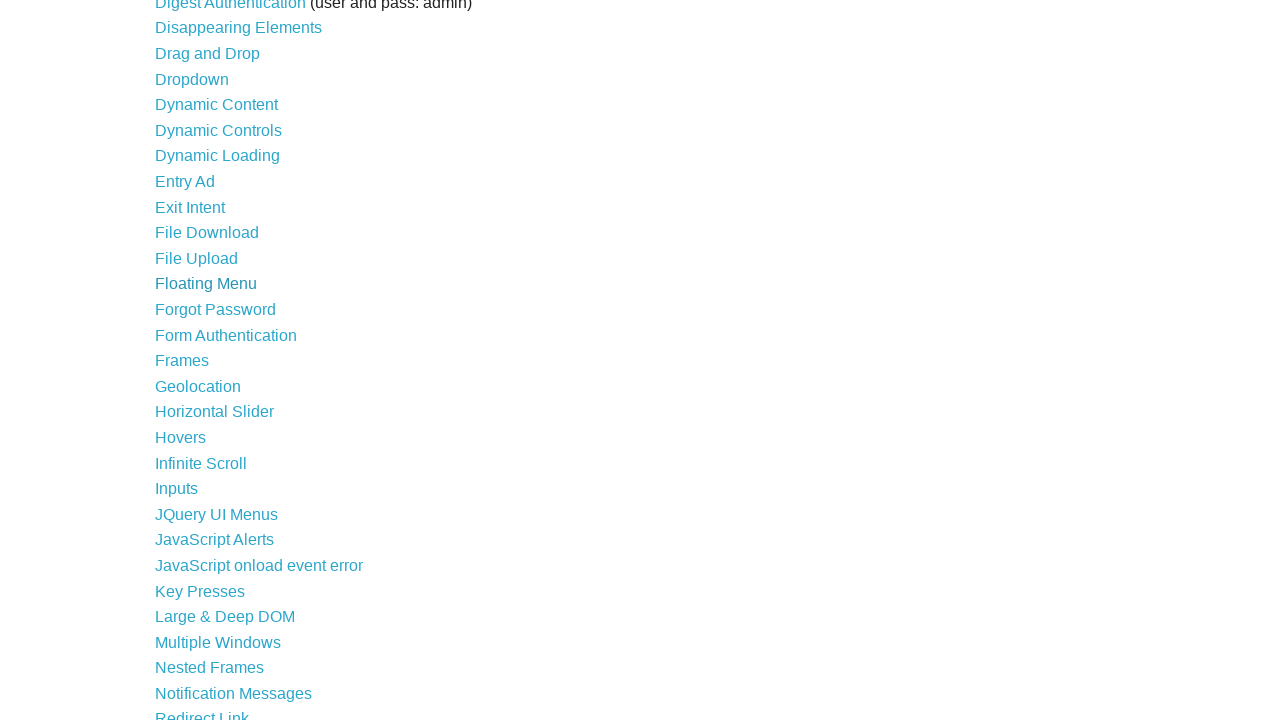

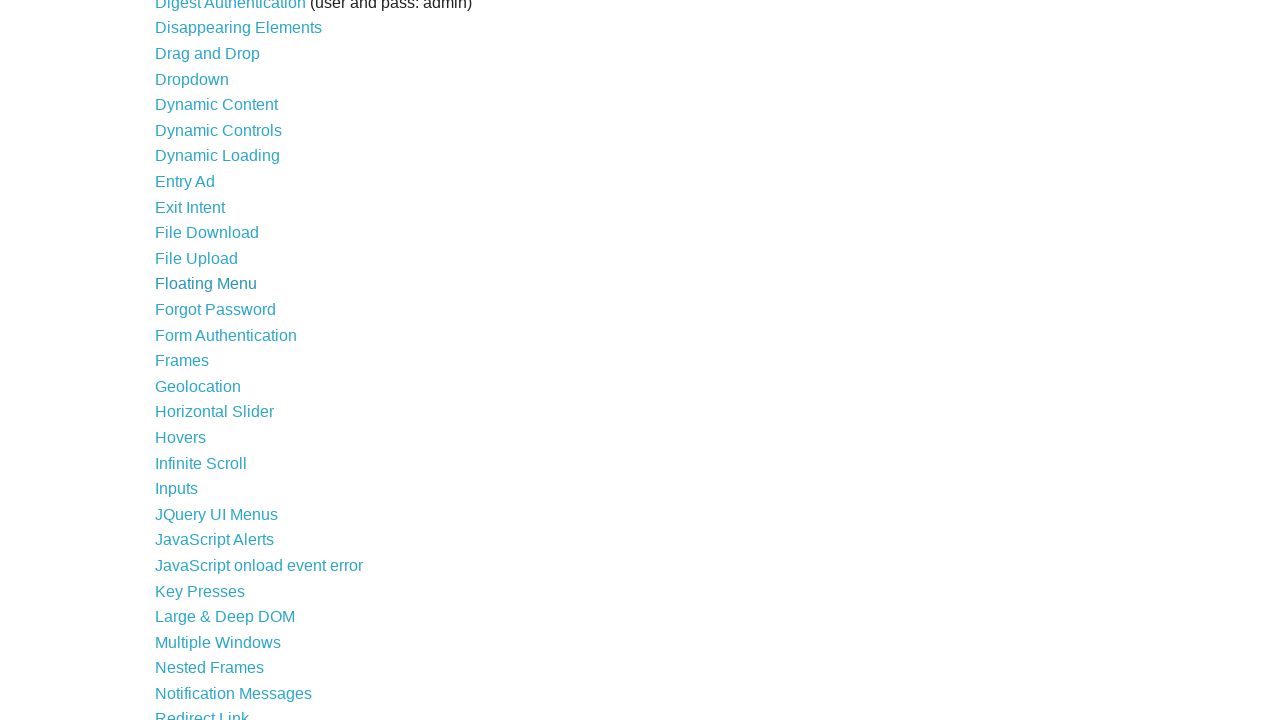